Tests that clicking the 'Origin' tab makes it active and displays its content panel

Starting URL: https://demoqa.com/tabs

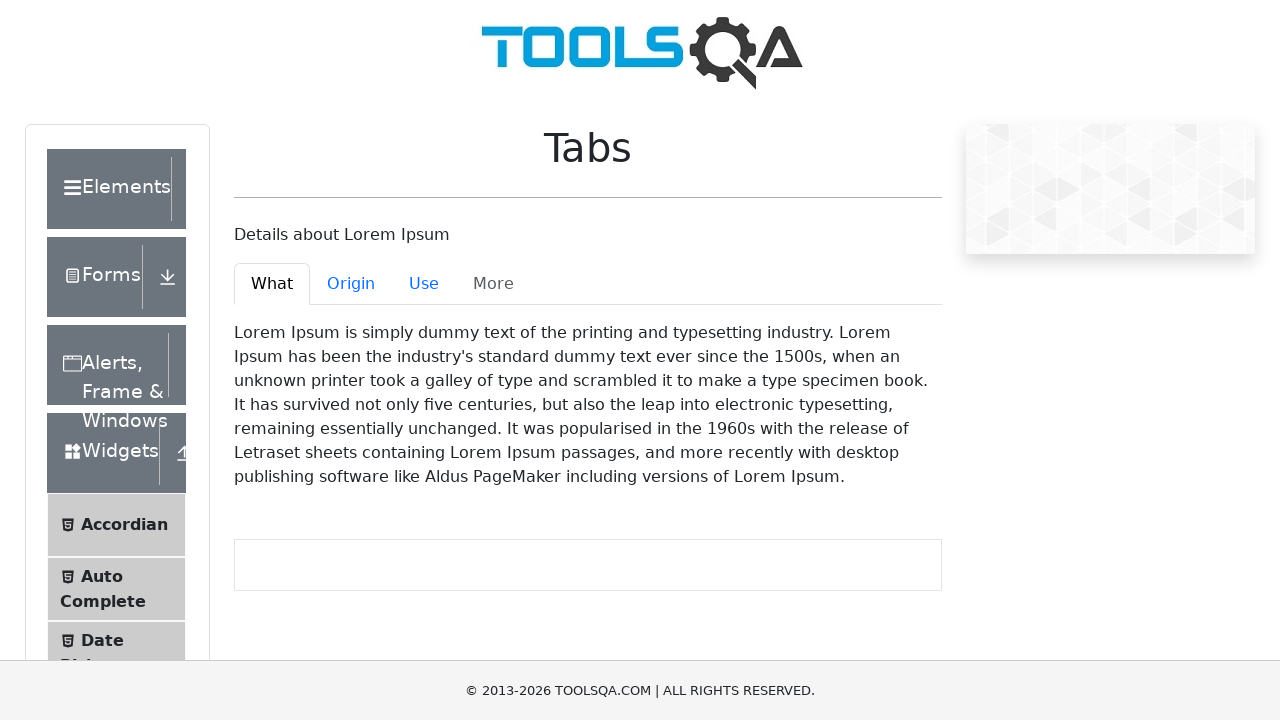

Clicked on the 'Origin' tab at (351, 284) on #demo-tab-origin
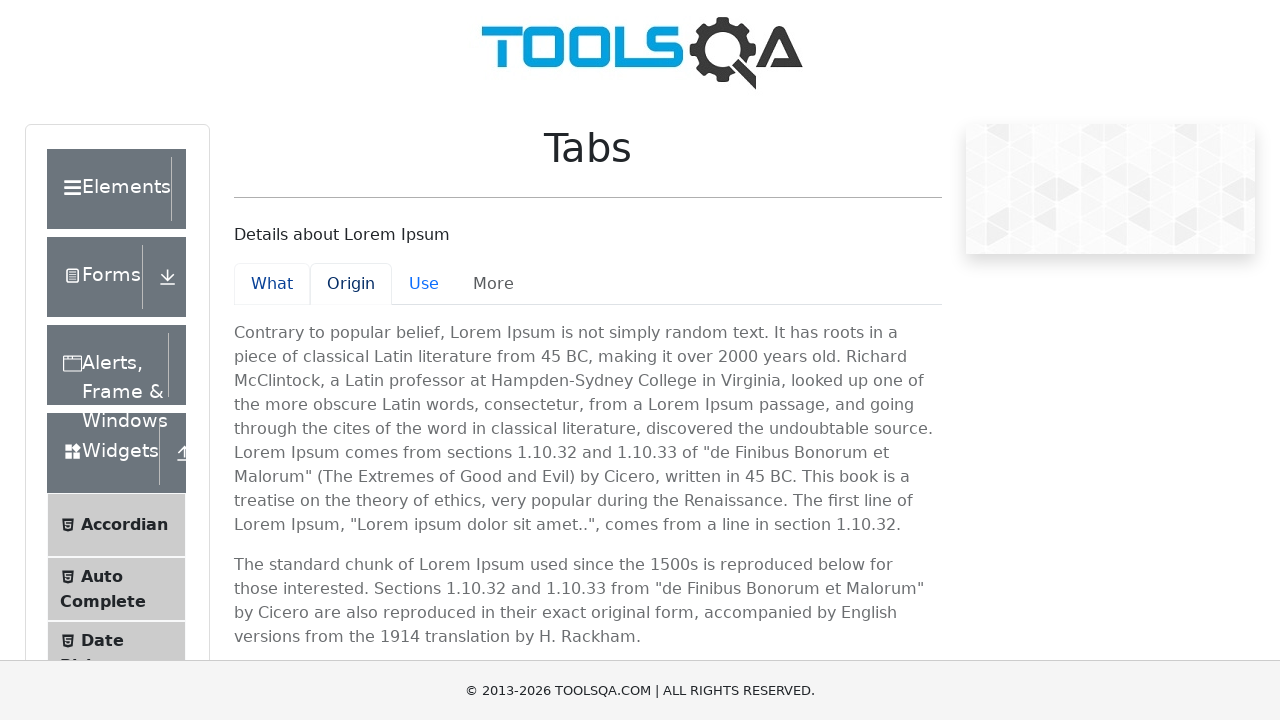

Verified that the 'Origin' tab is now active
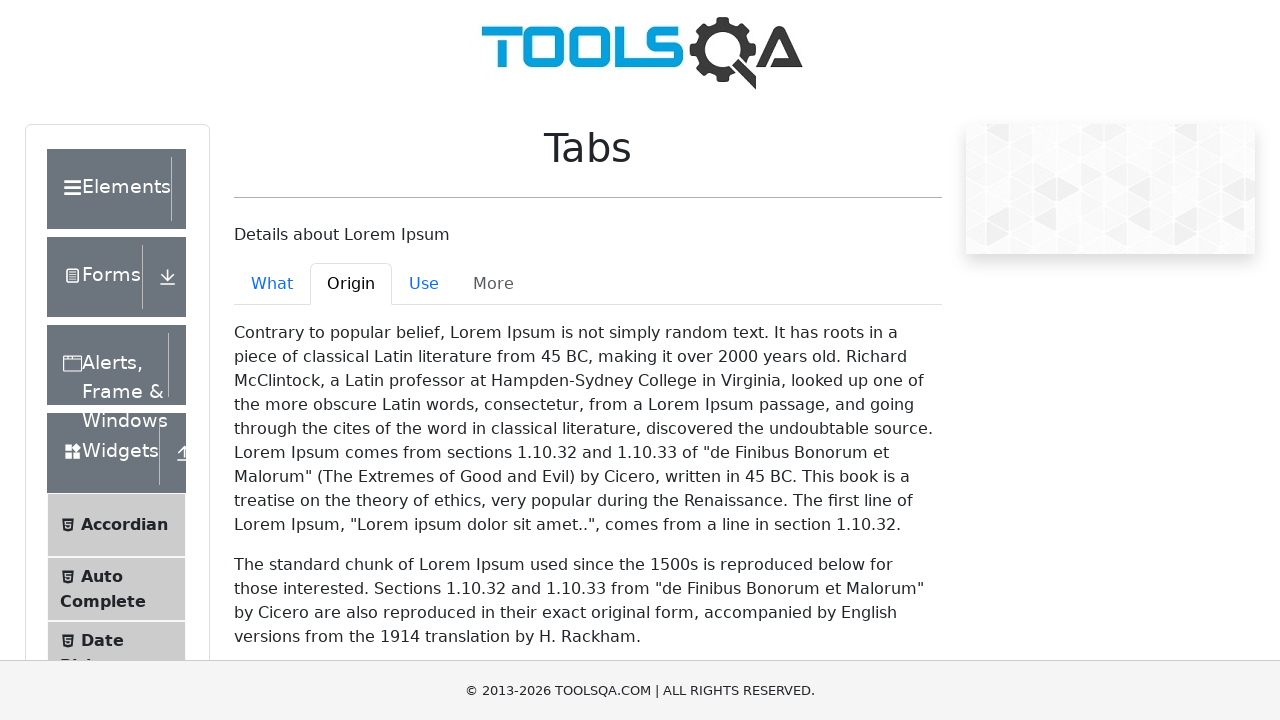

Verified that the 'Origin' content panel is displayed
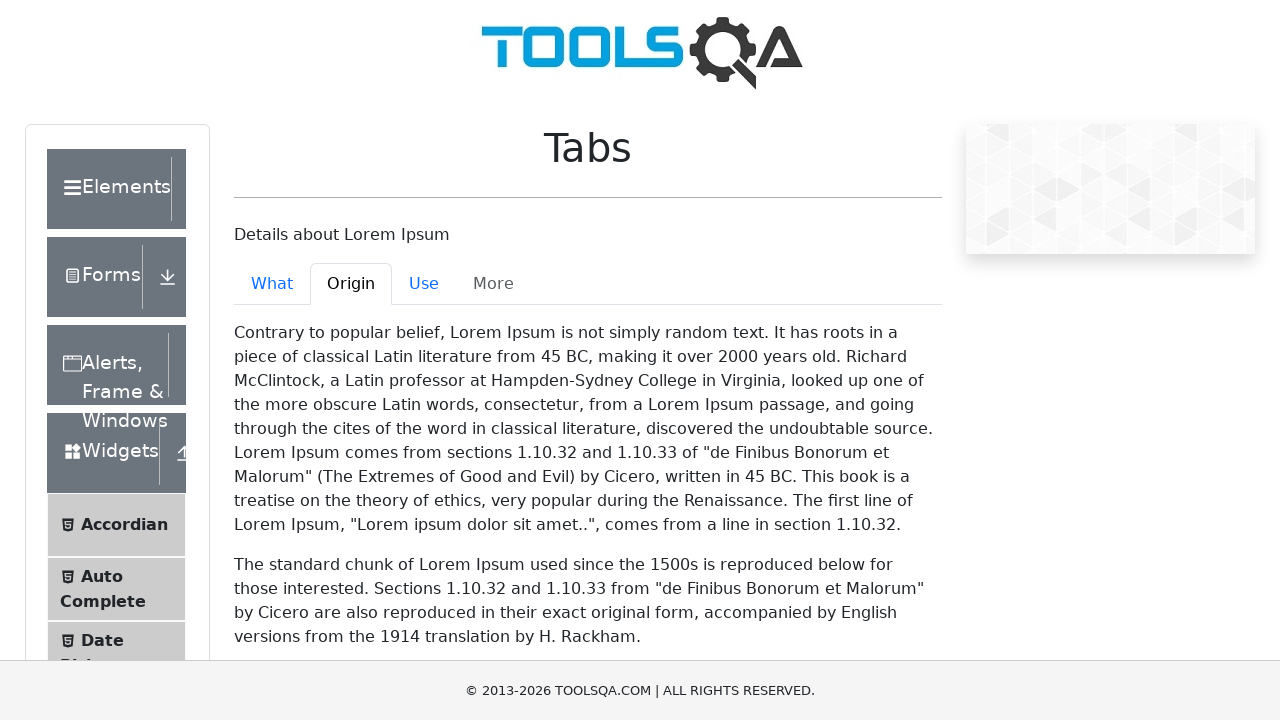

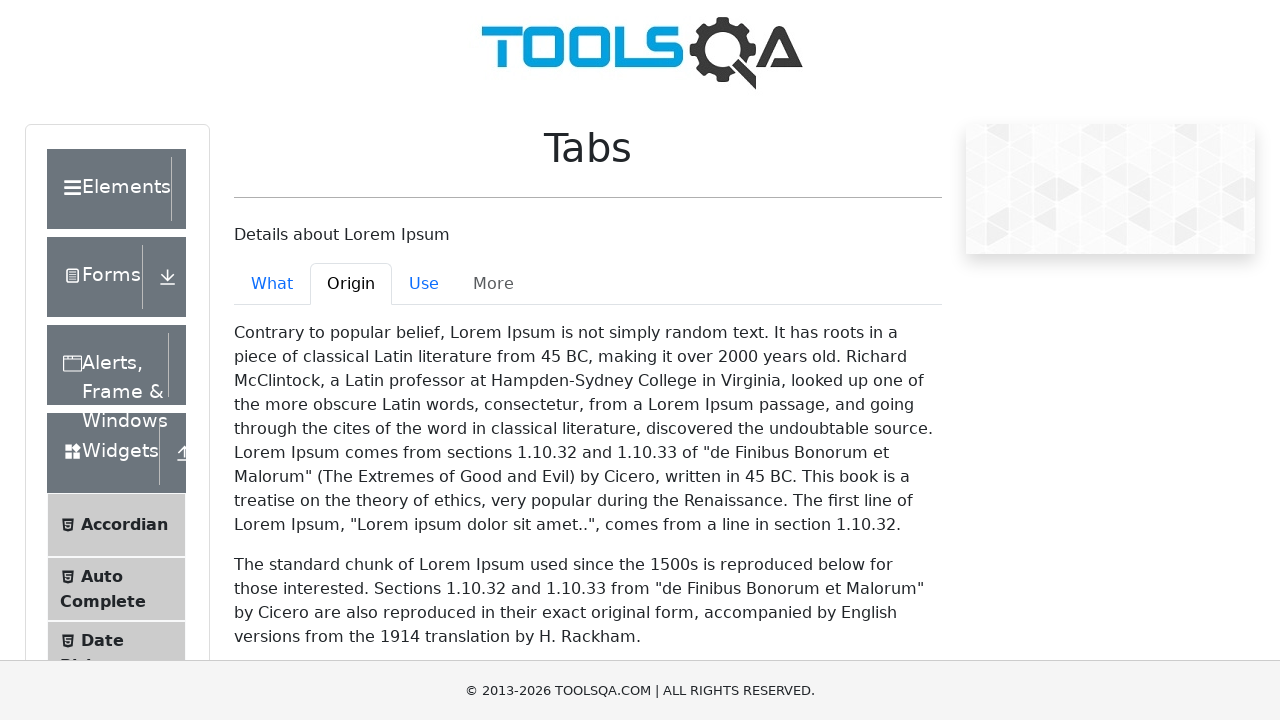